Tests basic form controls including text inputs, radio buttons, checkboxes, and form submission on HYR Tutorials page

Starting URL: https://www.hyrtutorials.com/p/basic-controls.html

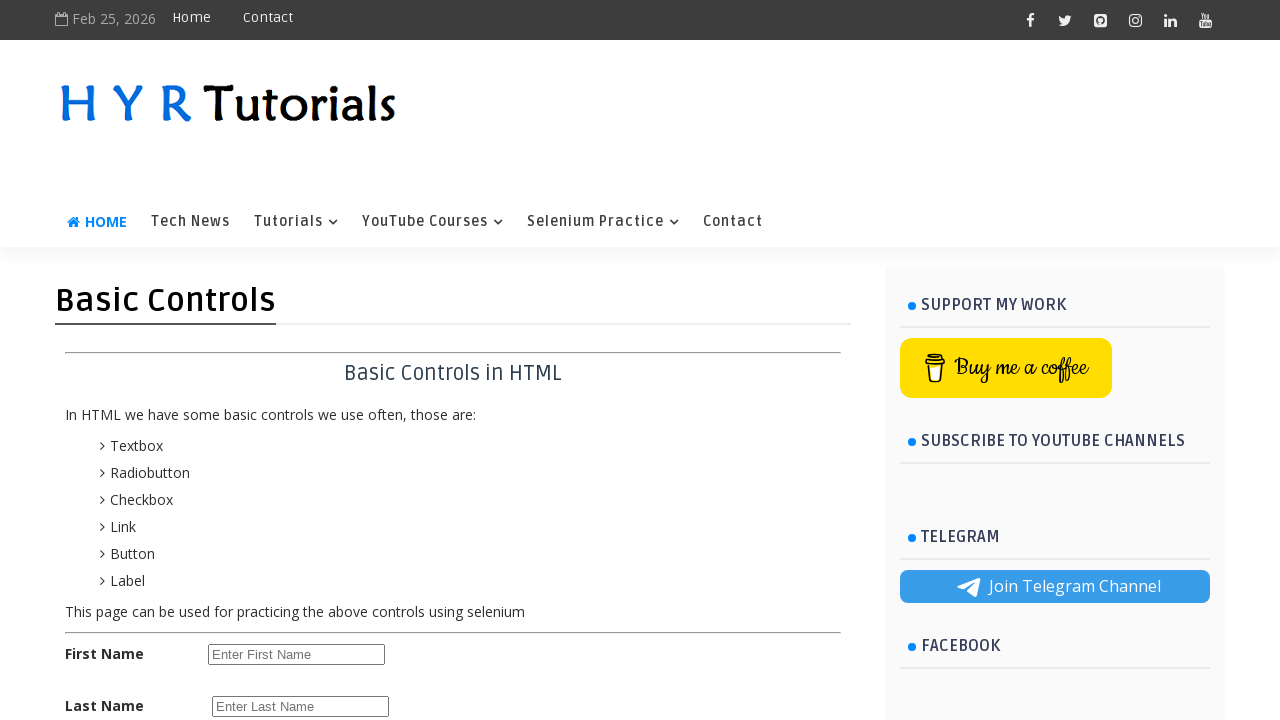

Filled first name field with 'Pranitha' on #firstName
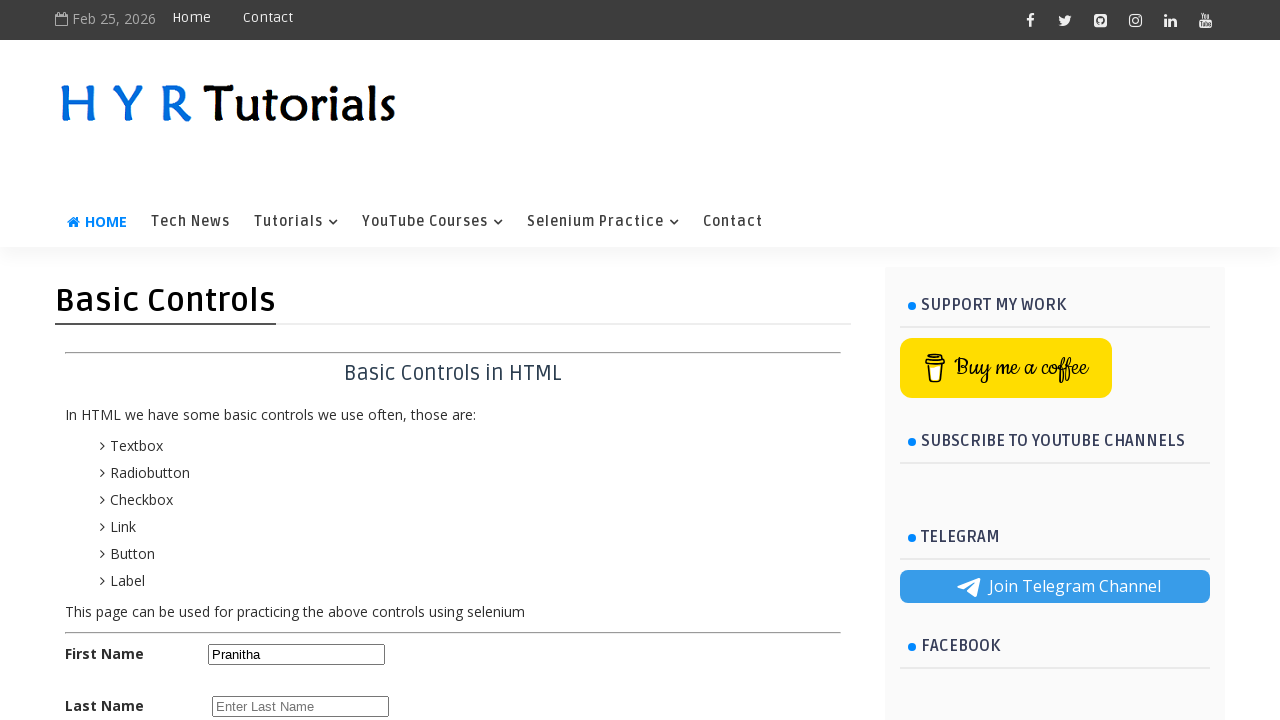

Filled last name field with 'Avula' on #lastName
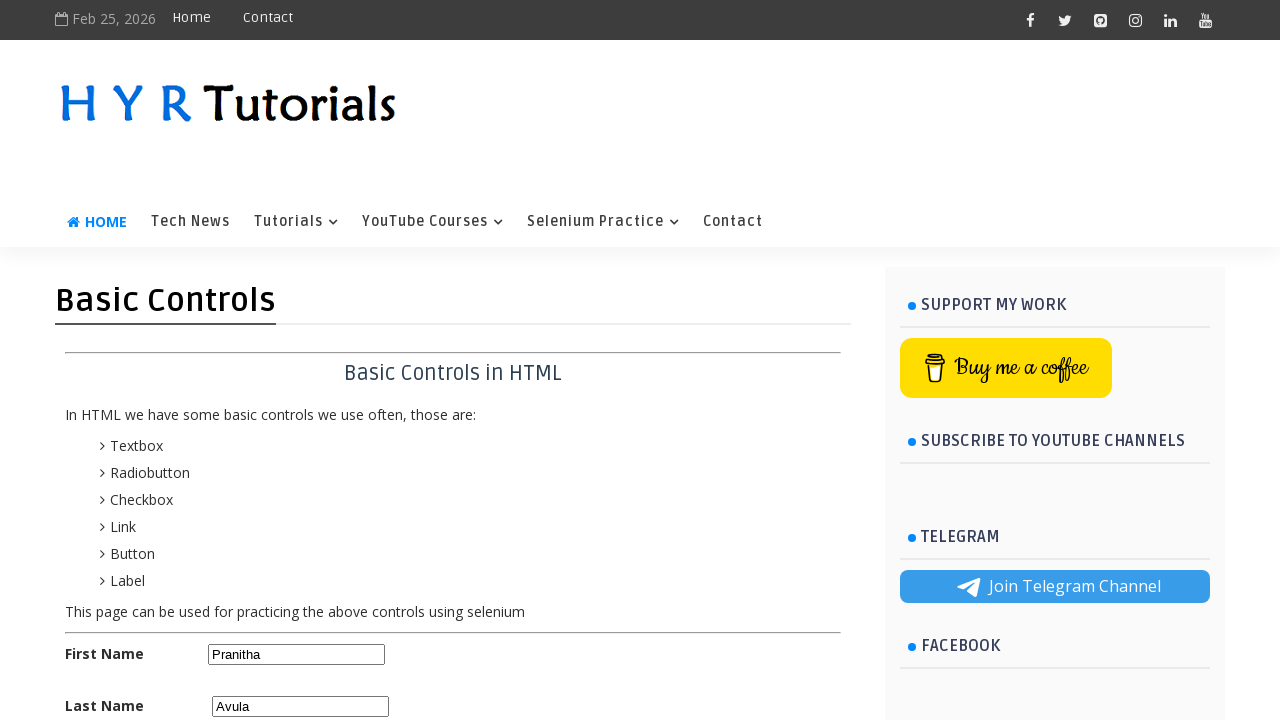

Selected female radio button at (286, 360) on xpath=//input[@id='femalerb']
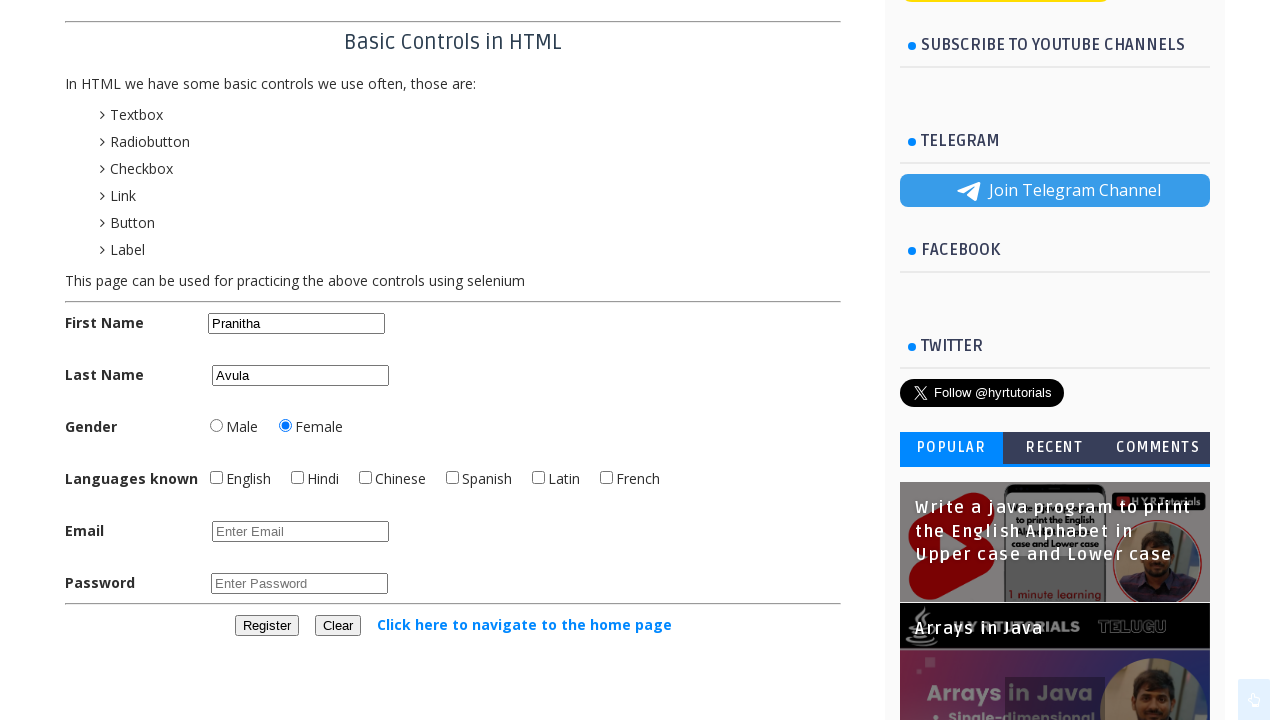

Checked Chinese checkbox at (366, 478) on xpath=//input[@id='chinesechbx']
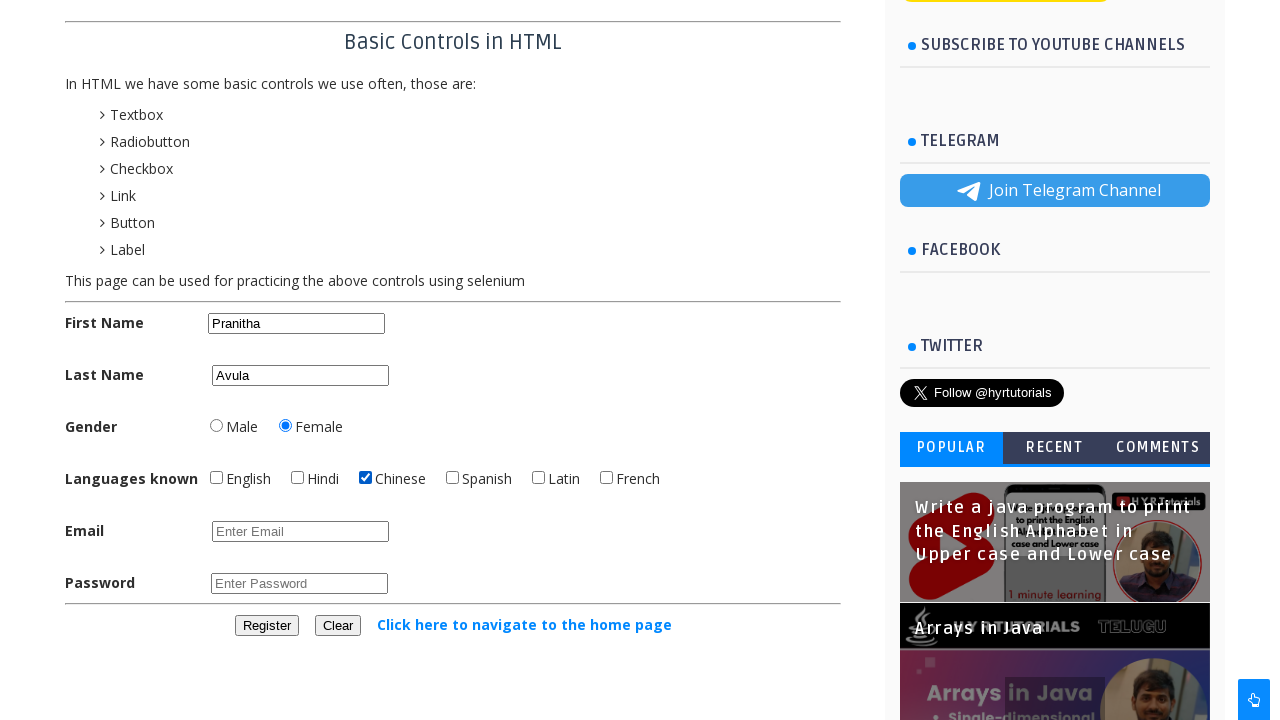

Checked Spanish checkbox at (452, 478) on xpath=//input[@id='spanishchbx']
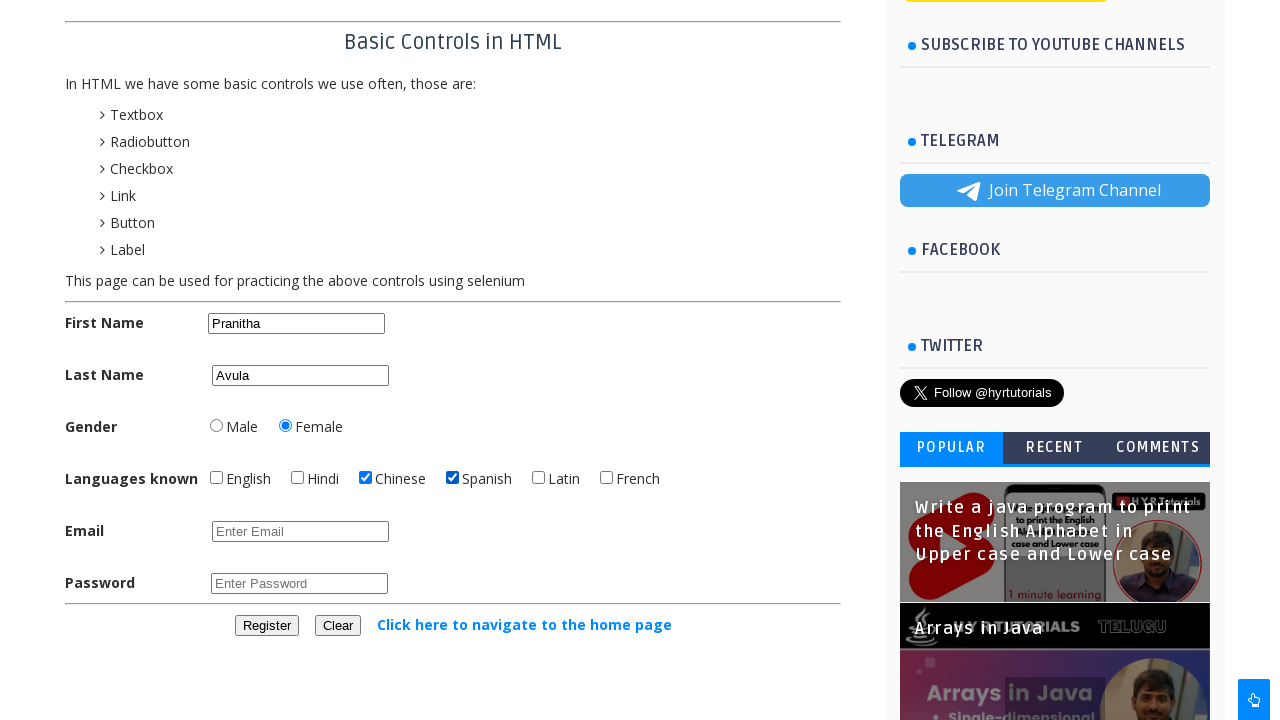

Unchecked Chinese checkbox at (366, 478) on xpath=//input[@id='chinesechbx']
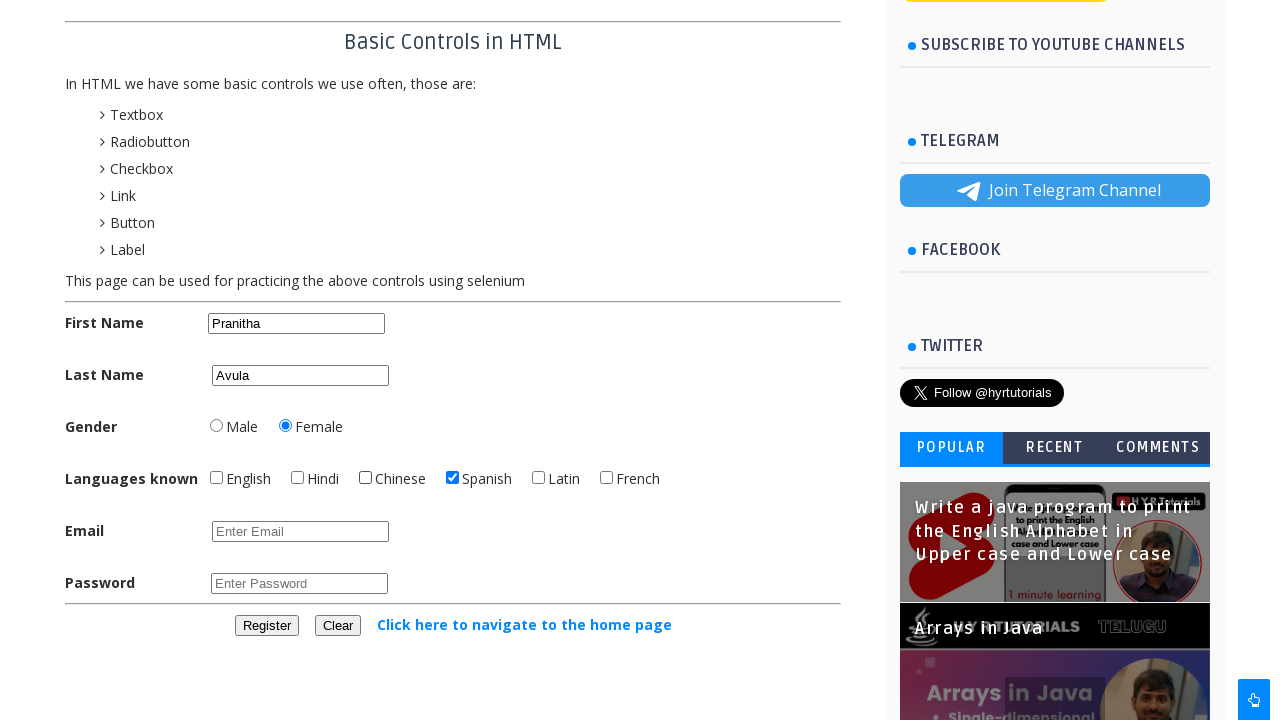

Clicked register button to submit form at (266, 626) on #registerbtn
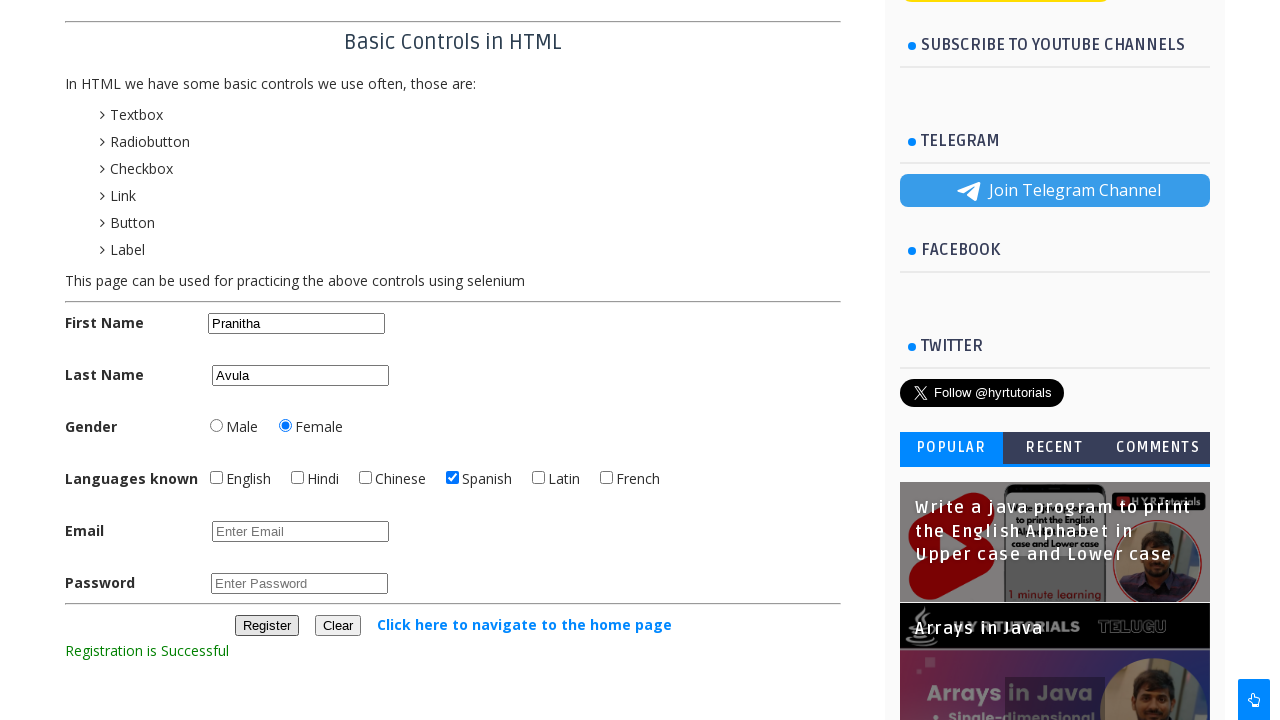

Clicked on the message label to view registration confirmation at (147, 650) on xpath=//label[@id='msg']
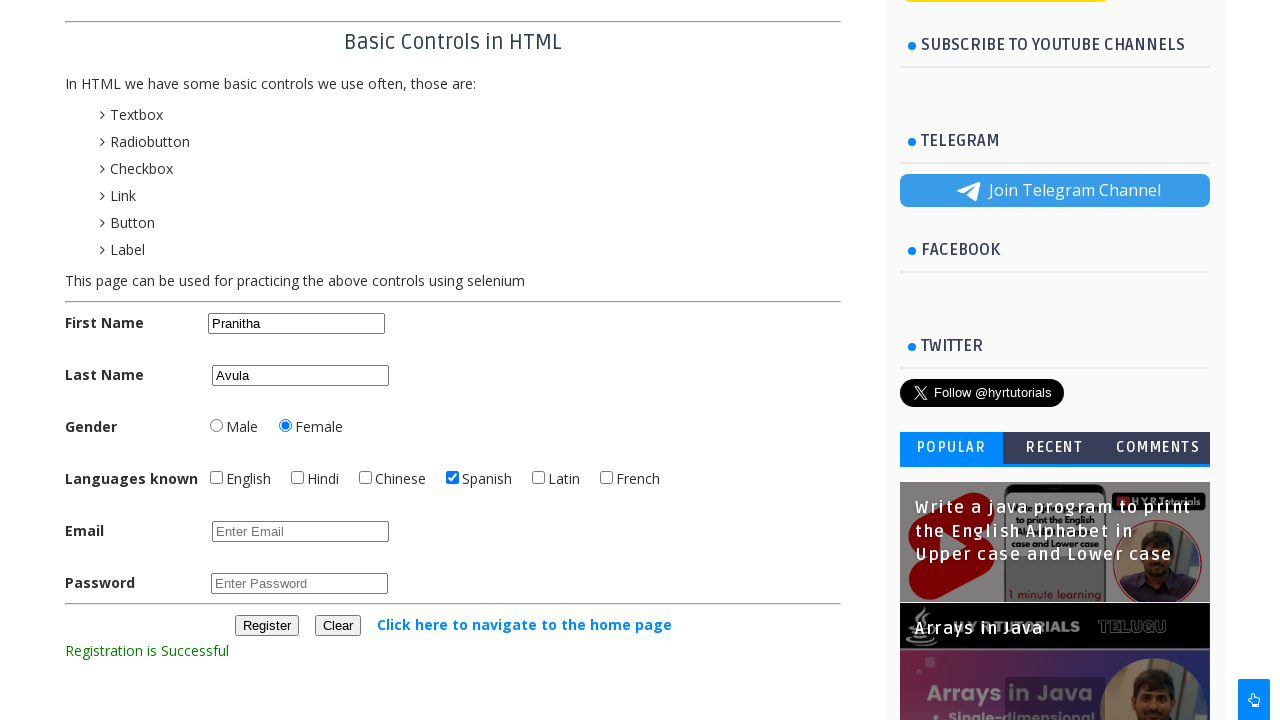

Clicked link to navigate to home page at (524, 624) on text=Click here to navigate to the home page
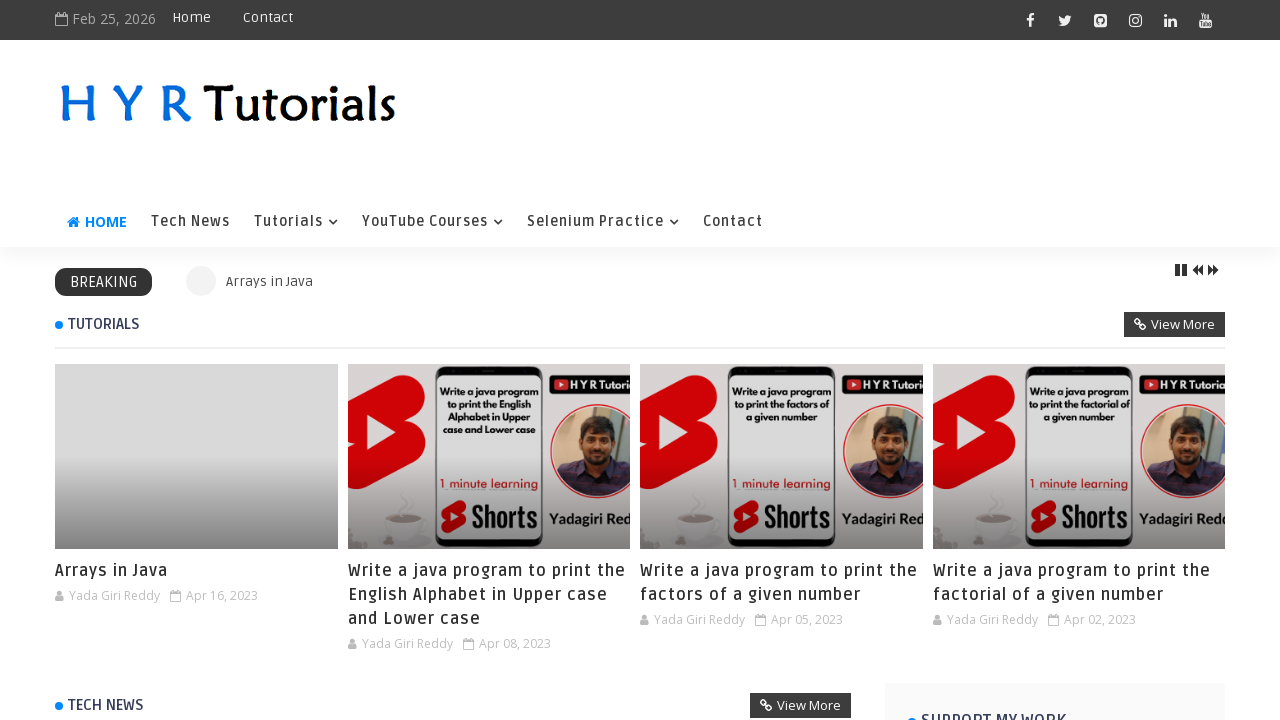

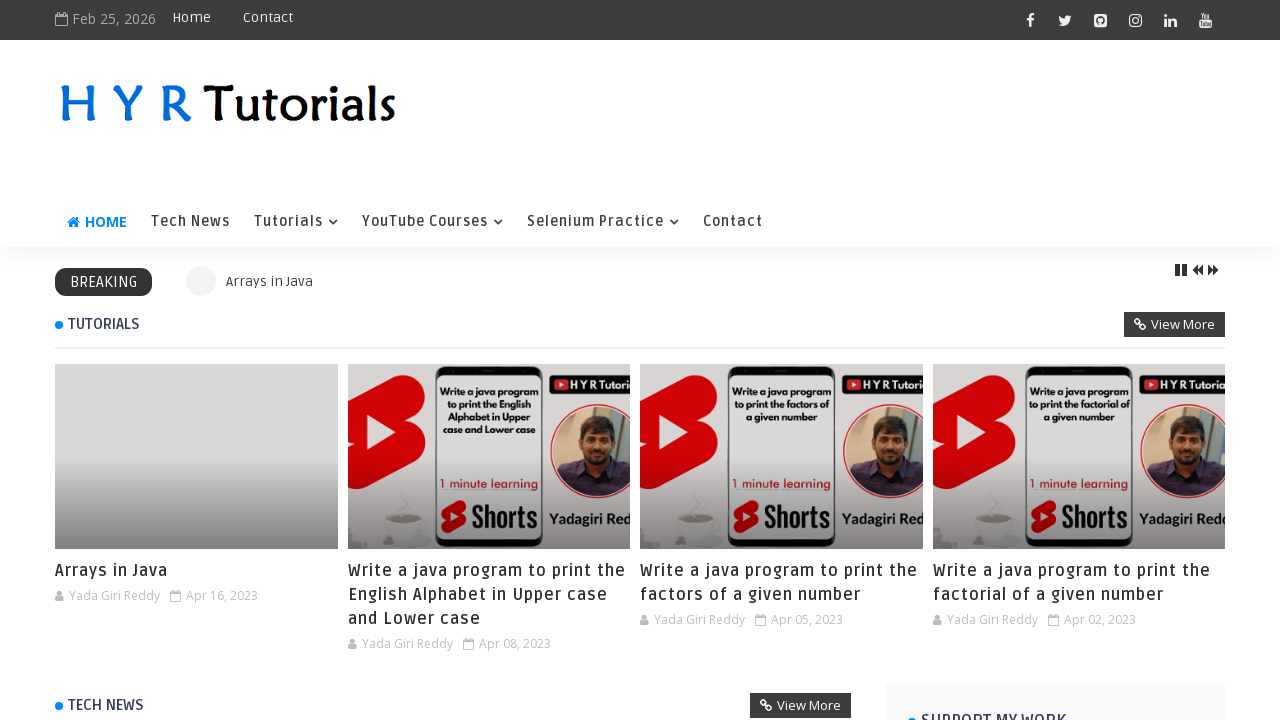